Tests clicking the "Get started" link and verifies navigation to the installation page

Starting URL: https://playwright.dev

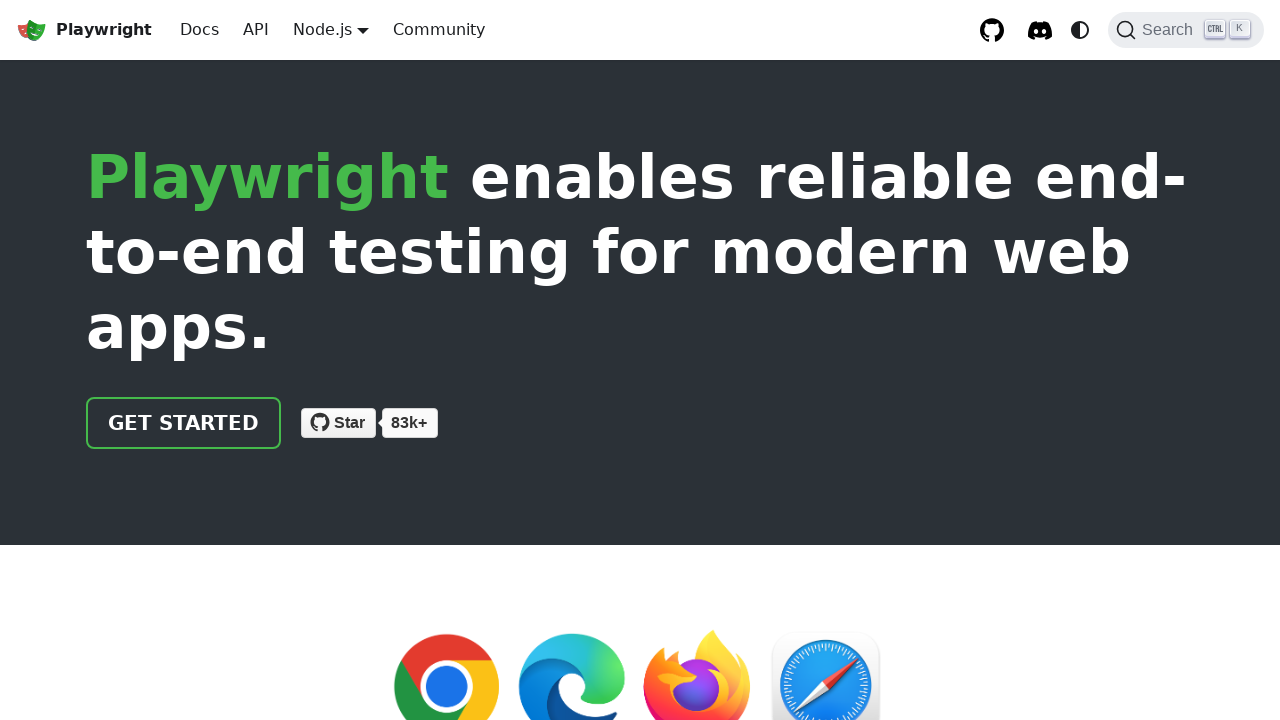

Located 'Get started' link
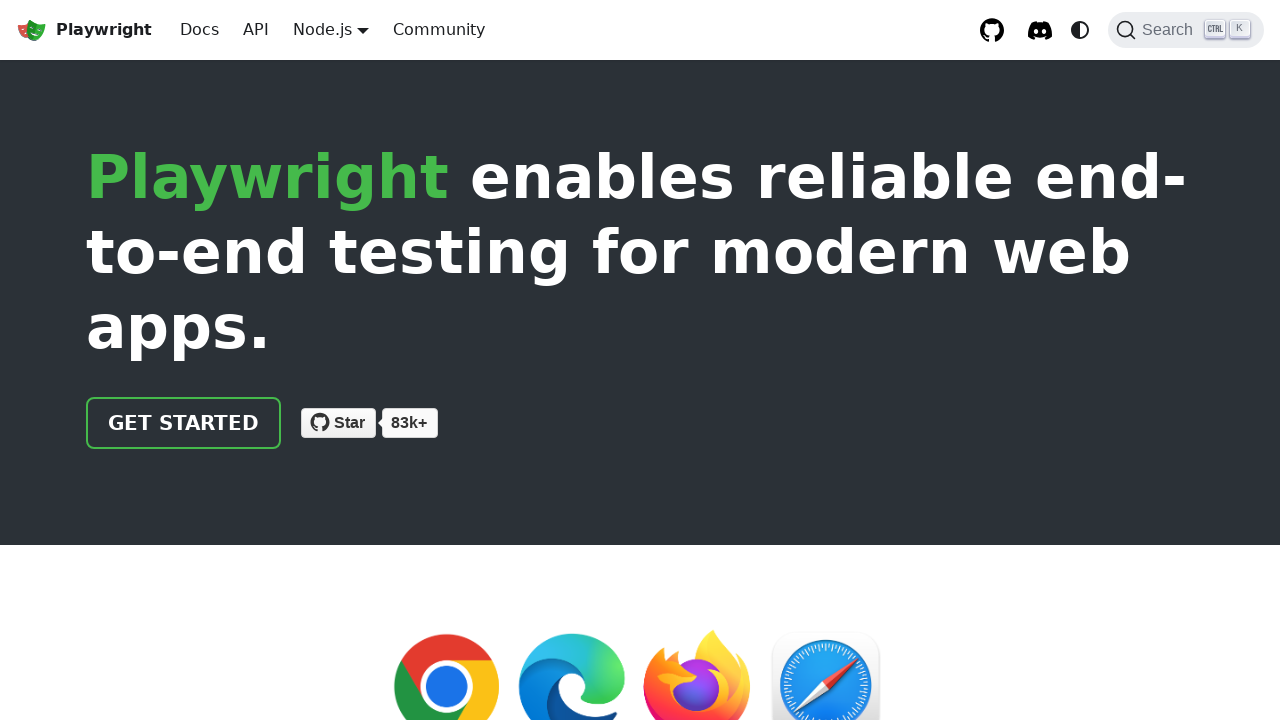

'Get started' link is visible
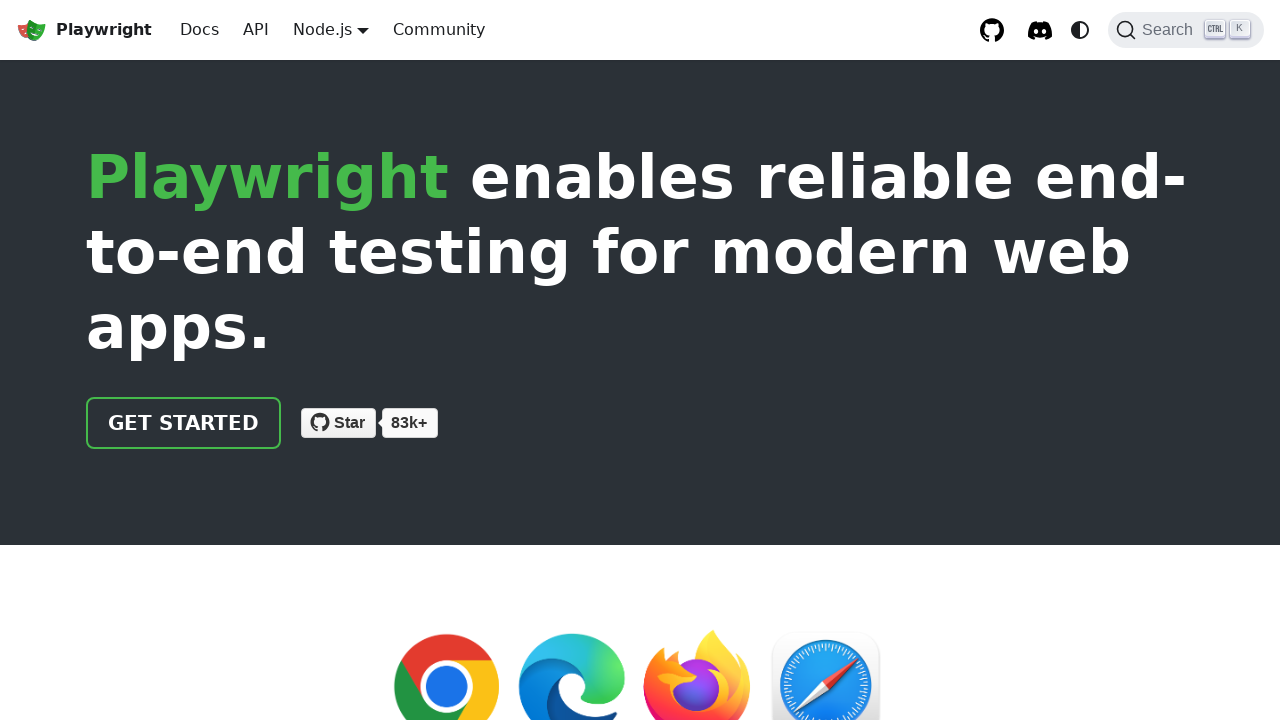

Clicked 'Get started' link at (184, 423) on internal:role=link[name=/get started/i]
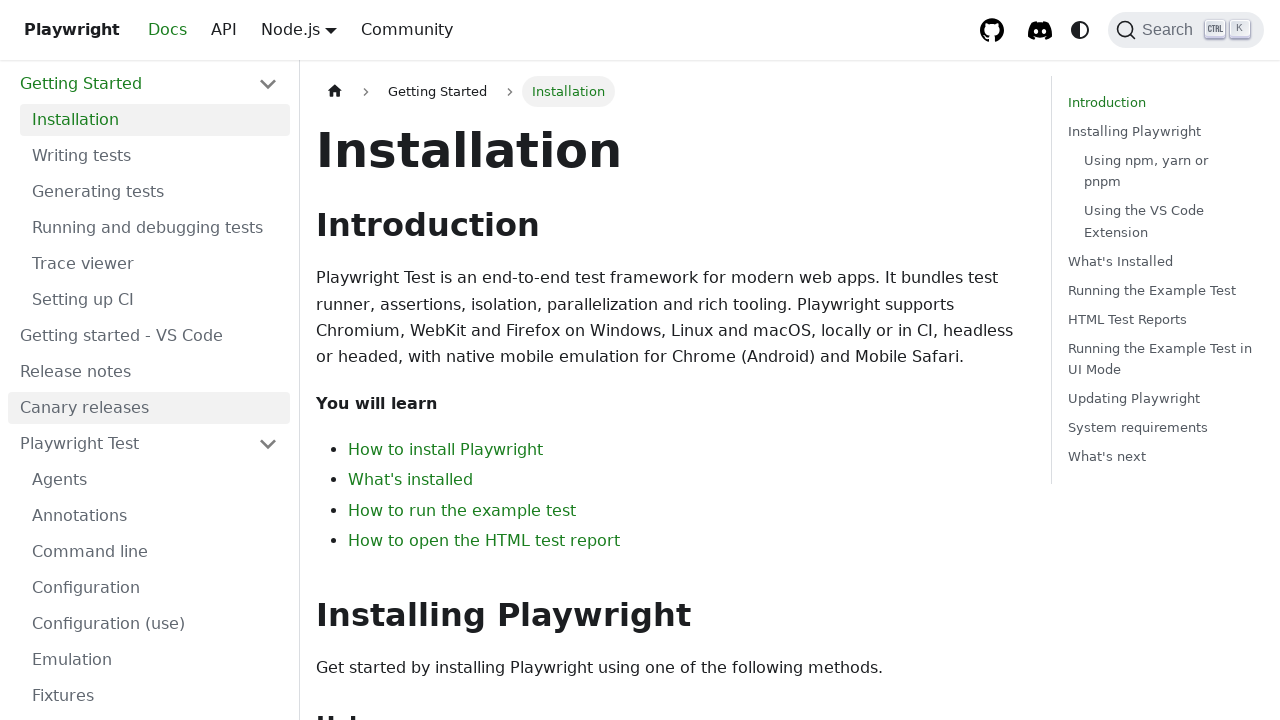

Page loaded and network idle
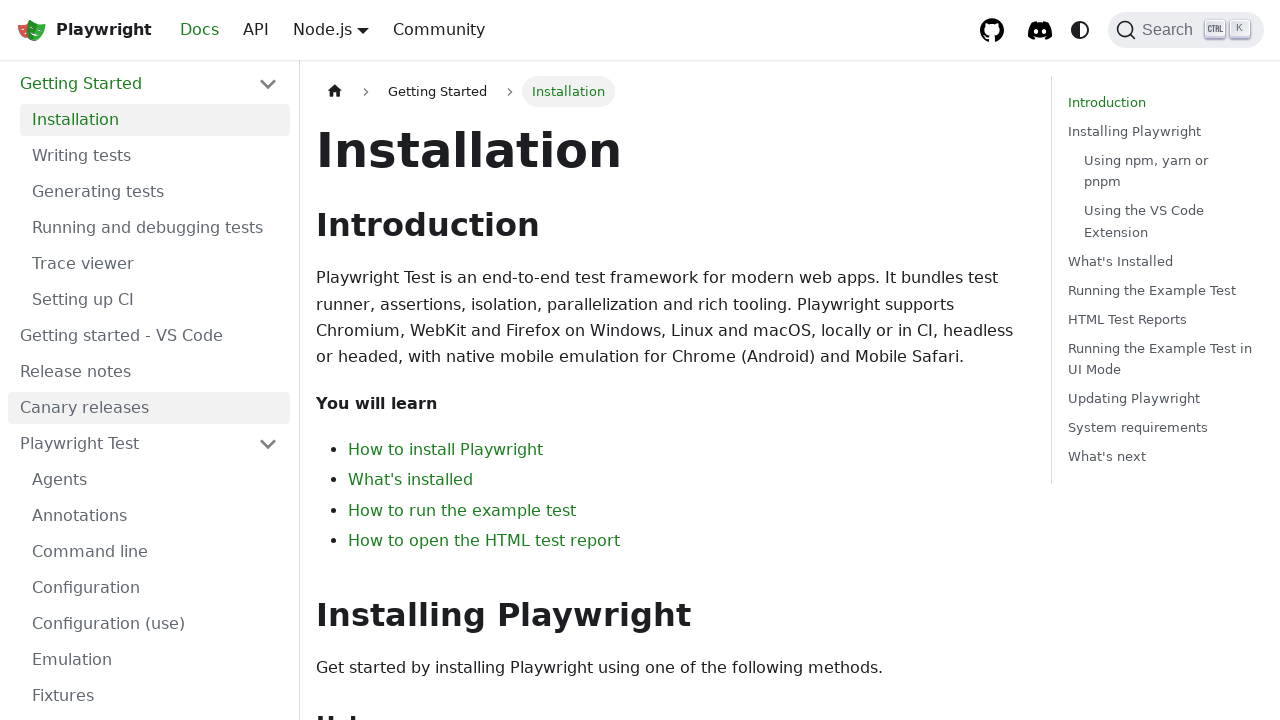

Installation heading is visible on the page
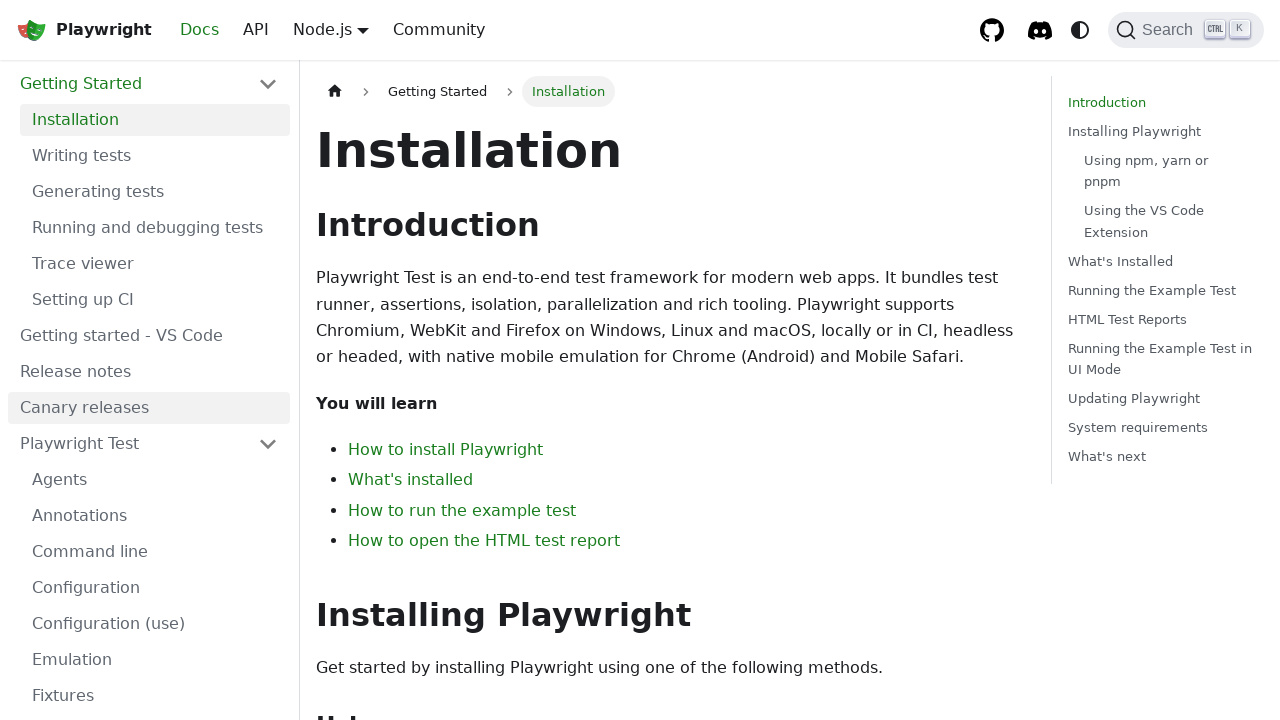

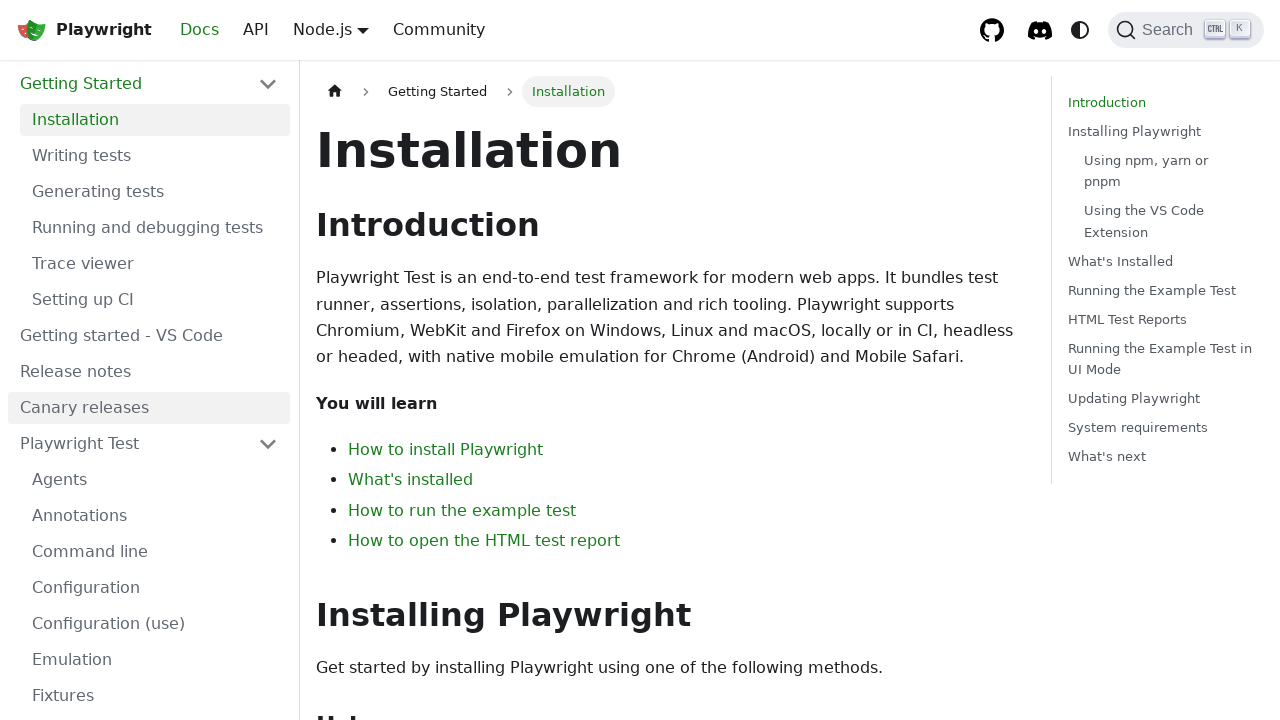